Verifies that a user can click on a button located by its ID

Starting URL: https://ultimateqa.com/automation/

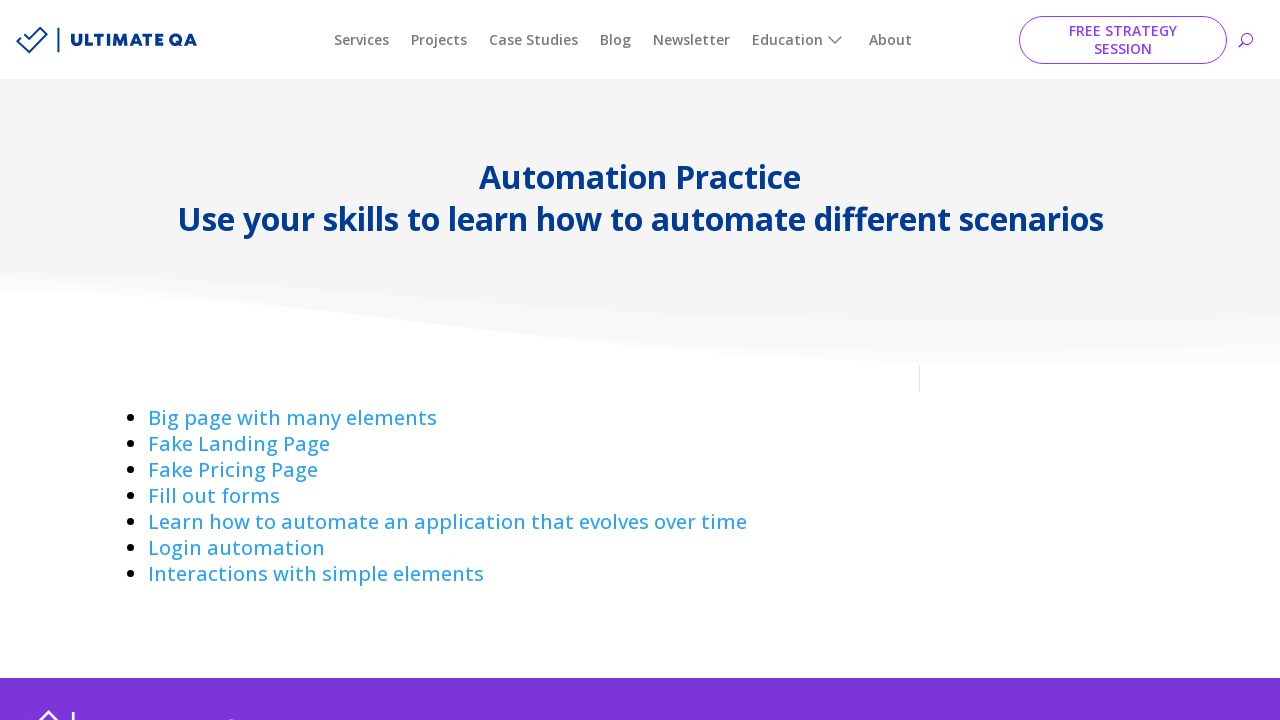

Clicked on Interactions link to navigate to interactions page at (316, 574) on a:has-text('Interactions ')
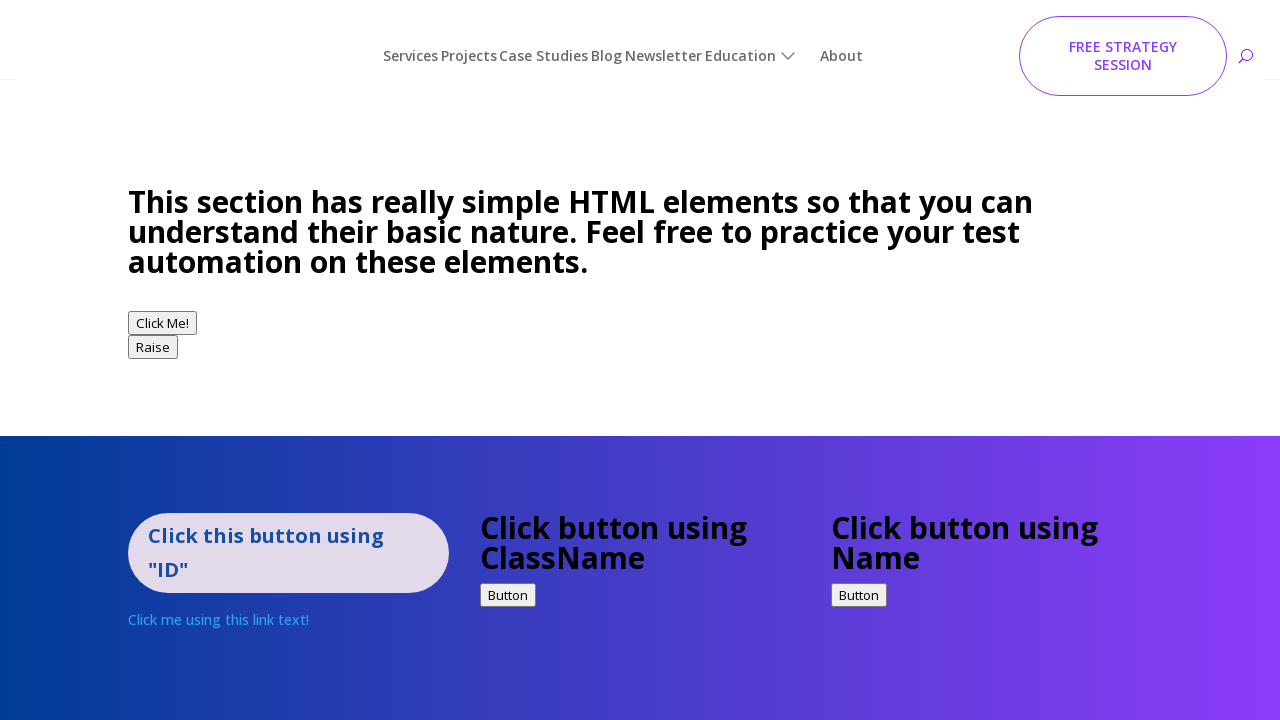

Clicked button with ID 'idExample' at (288, 522) on #idExample
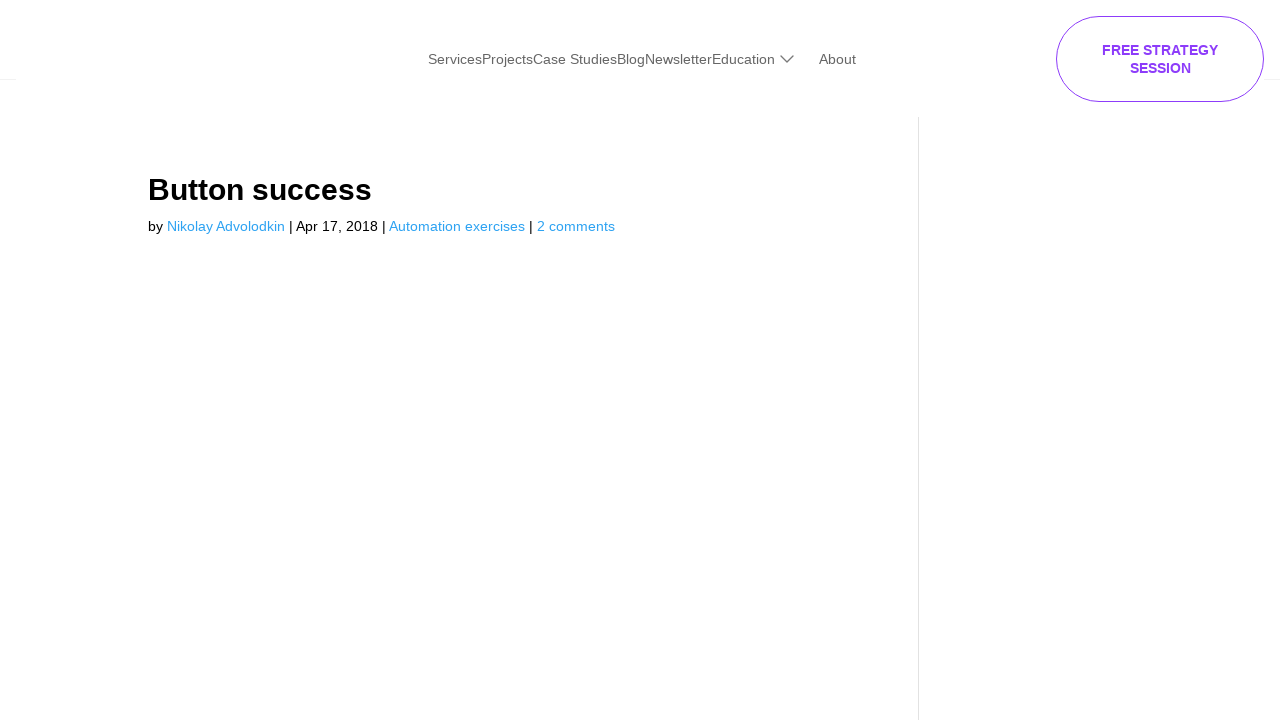

Verified successful navigation to button success page
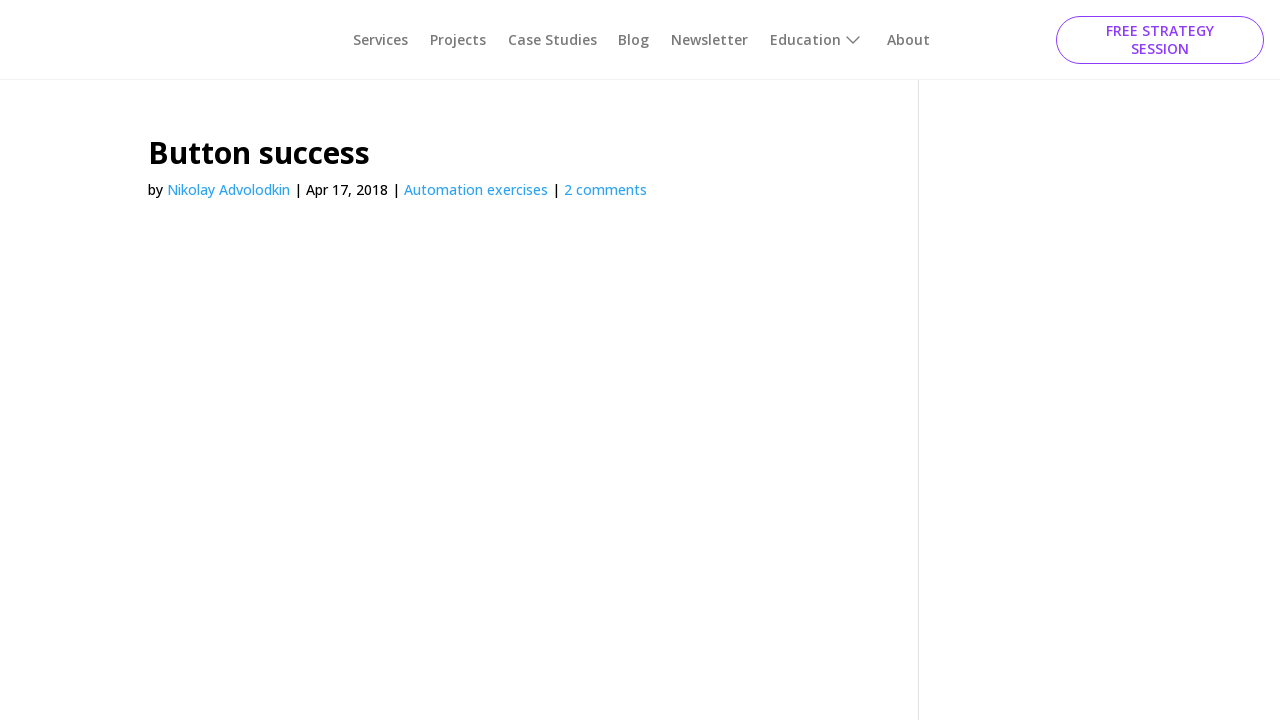

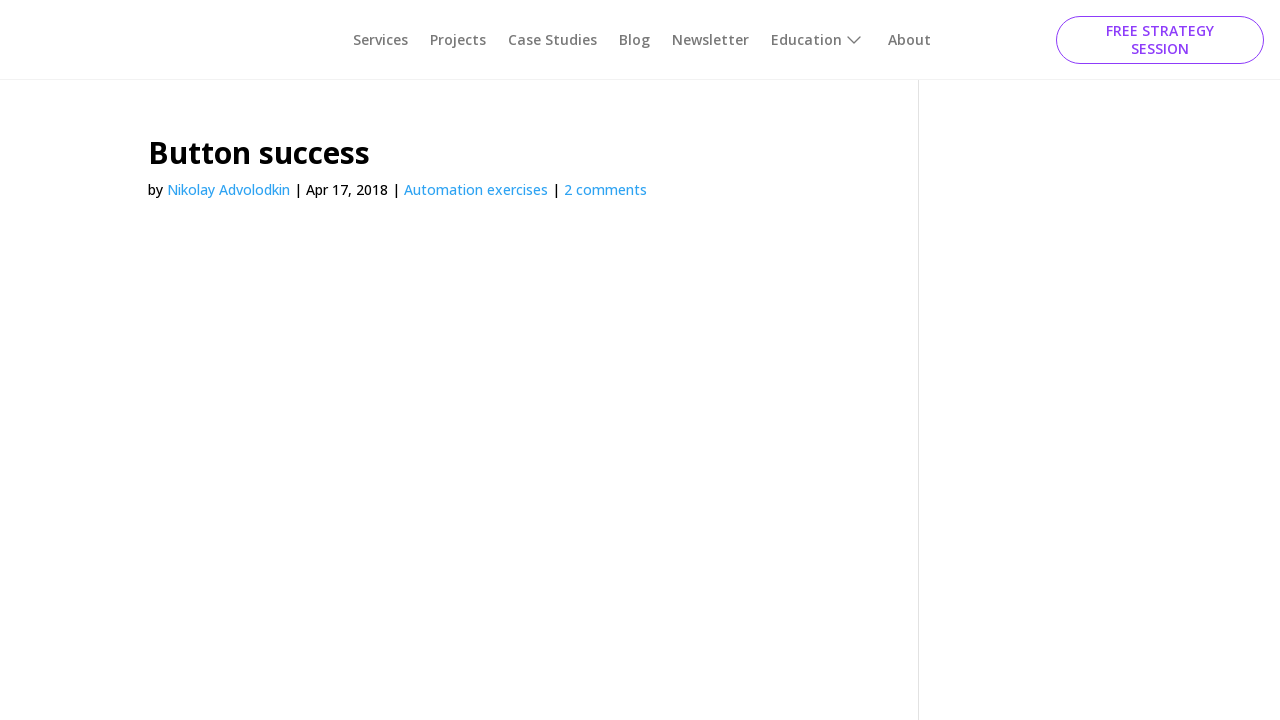